Verifies accessible names for all interactive elements including input field, toggle all checkbox, filter links, and clear completed button.

Starting URL: https://todomvc.com/examples/typescript-react/#/

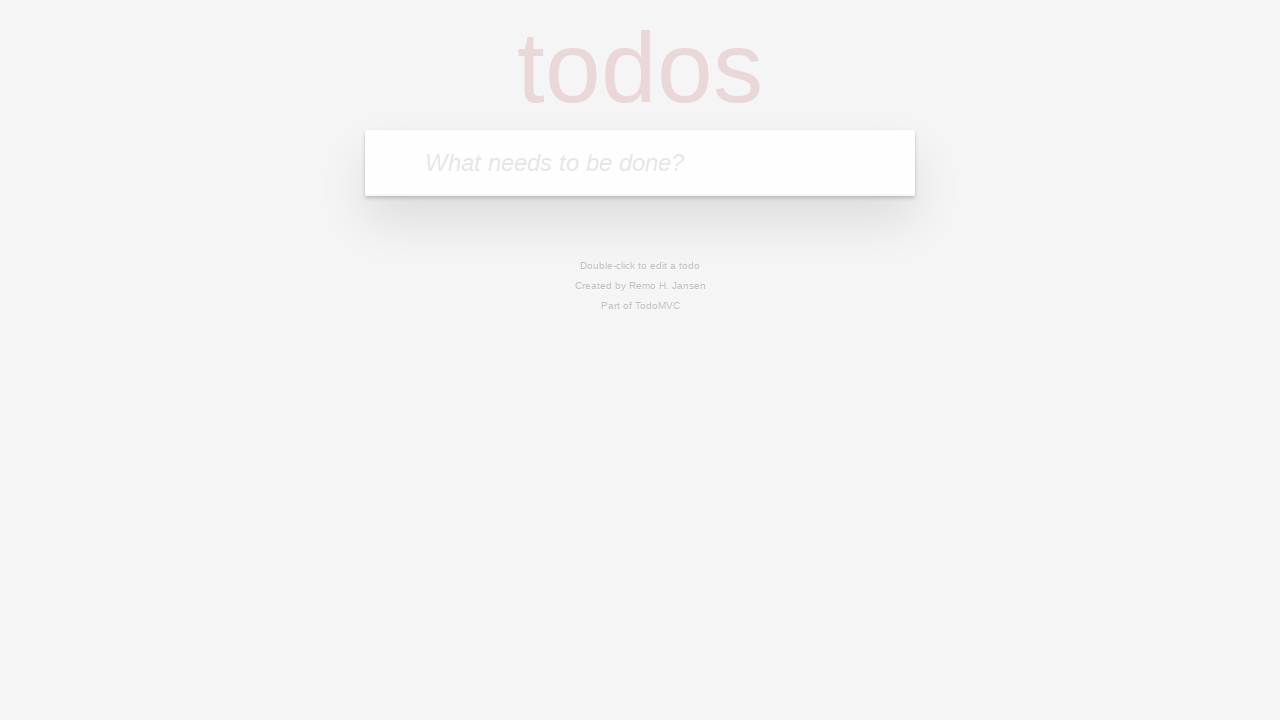

Located input field with placeholder 'What needs to be done?'
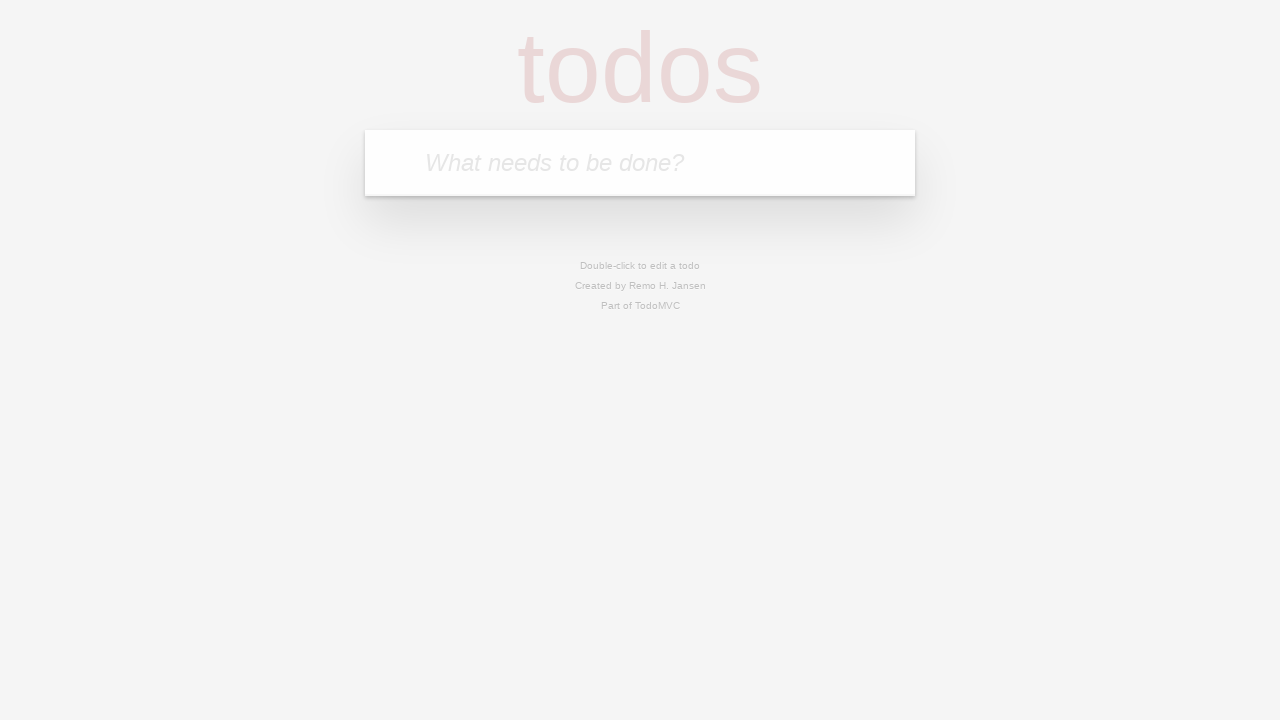

Filled input field with 'Accessible names test' on internal:attr=[placeholder="What needs to be done?"i]
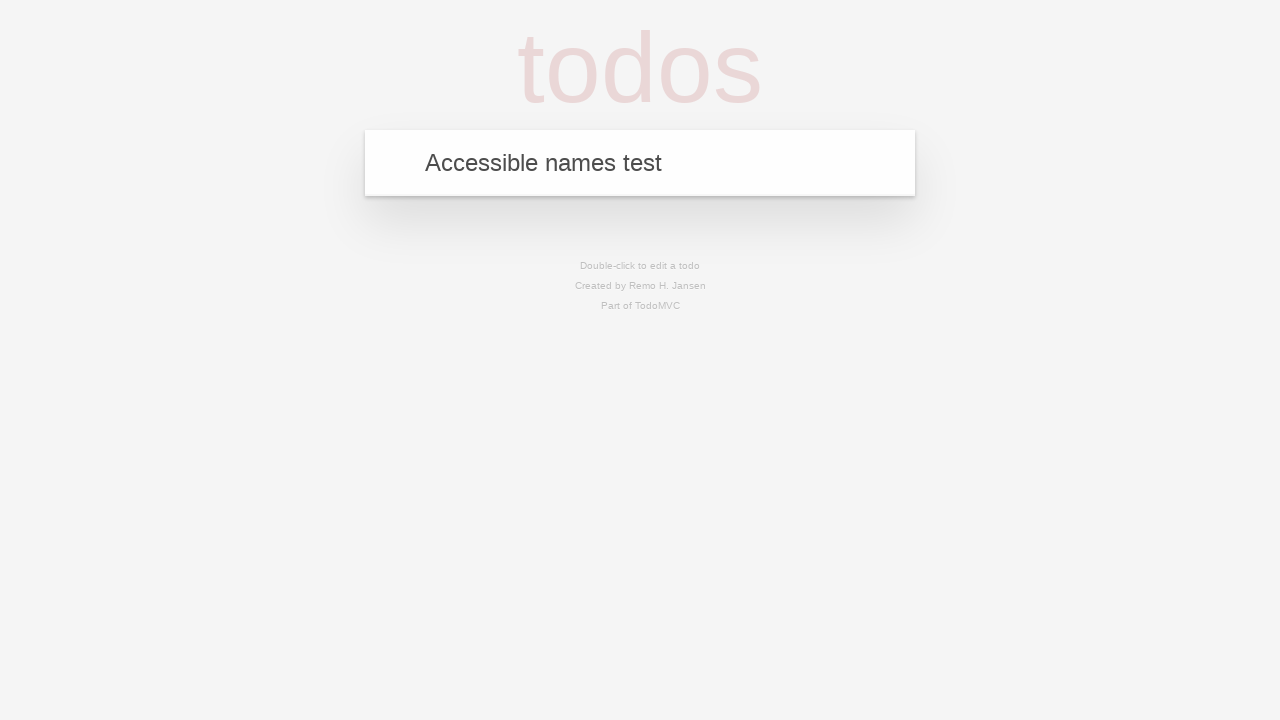

Pressed Enter to add the task on internal:attr=[placeholder="What needs to be done?"i]
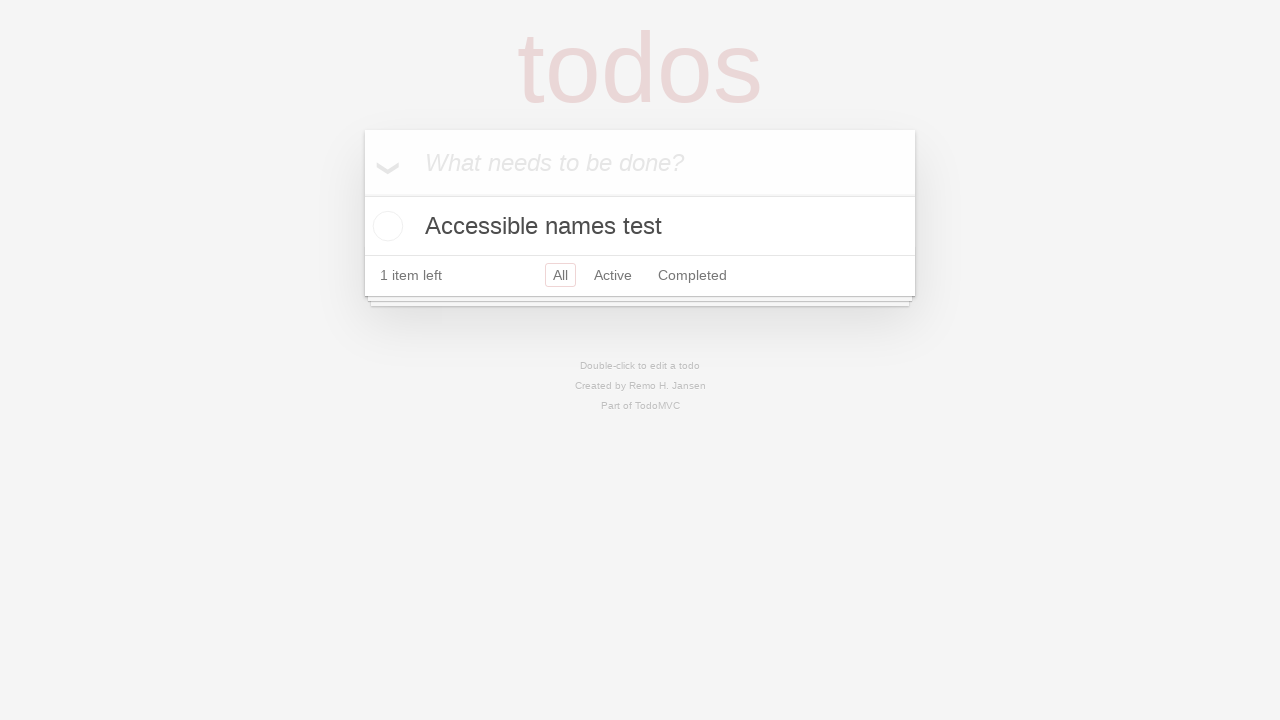

Verified accessible name for input field: 'What needs to be done?'
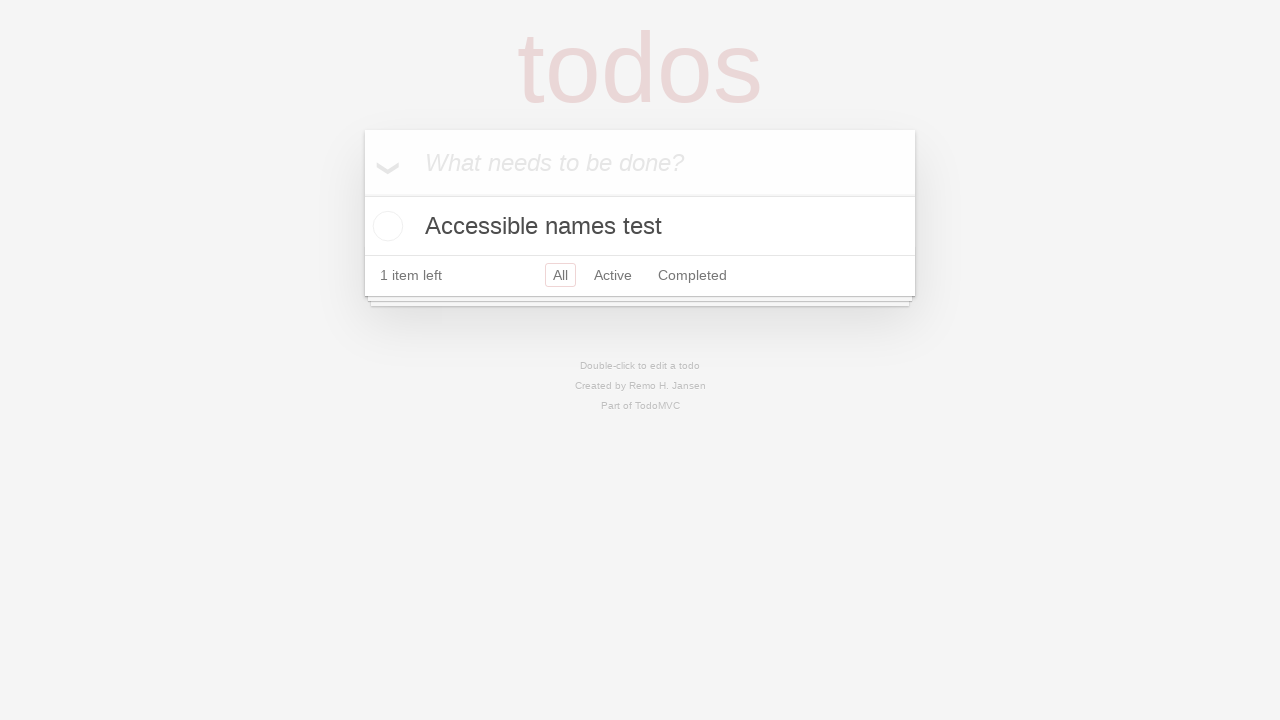

Verified accessible name for toggle all checkbox: 'Mark all as complete'
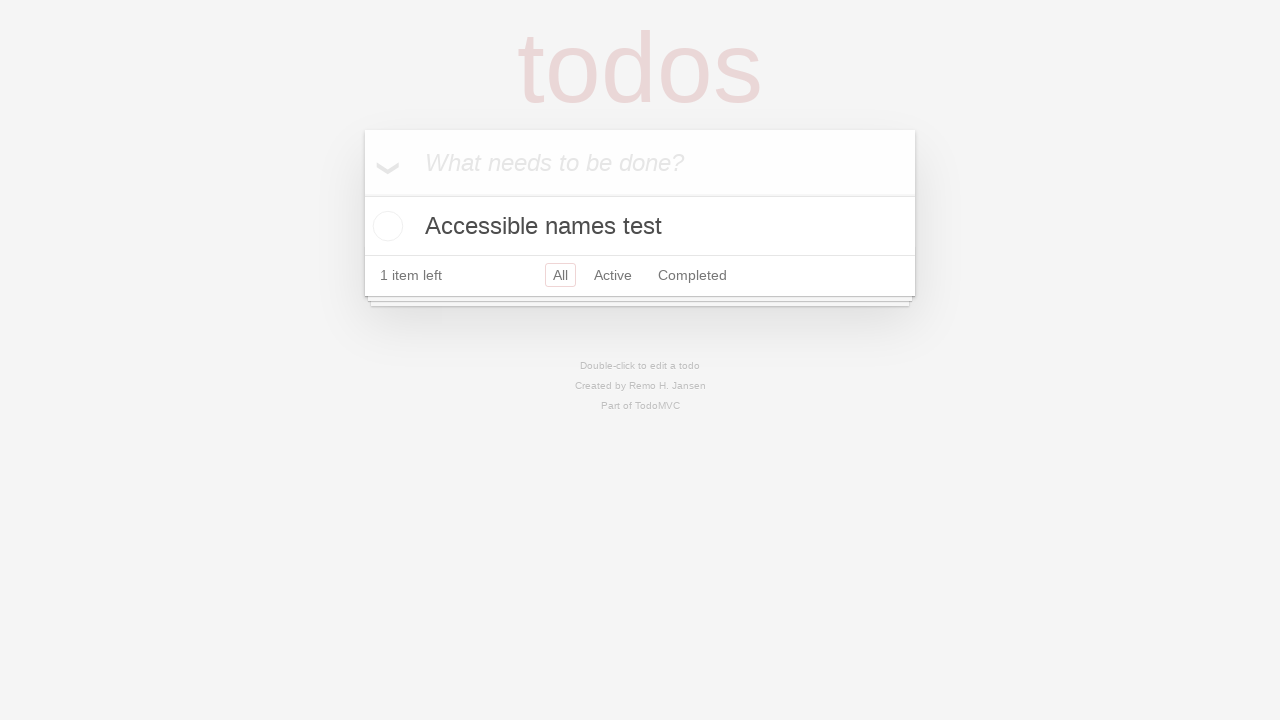

Verified accessible name for 'All' filter link
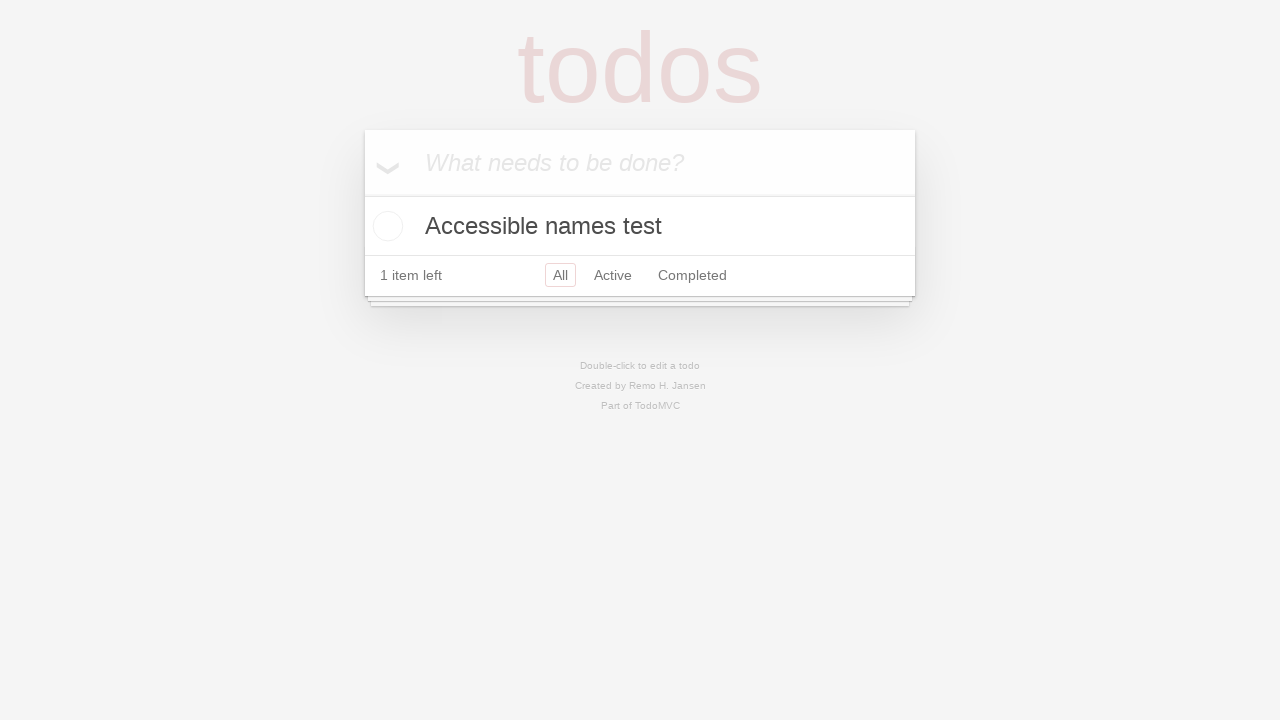

Verified accessible name for 'Active' filter link
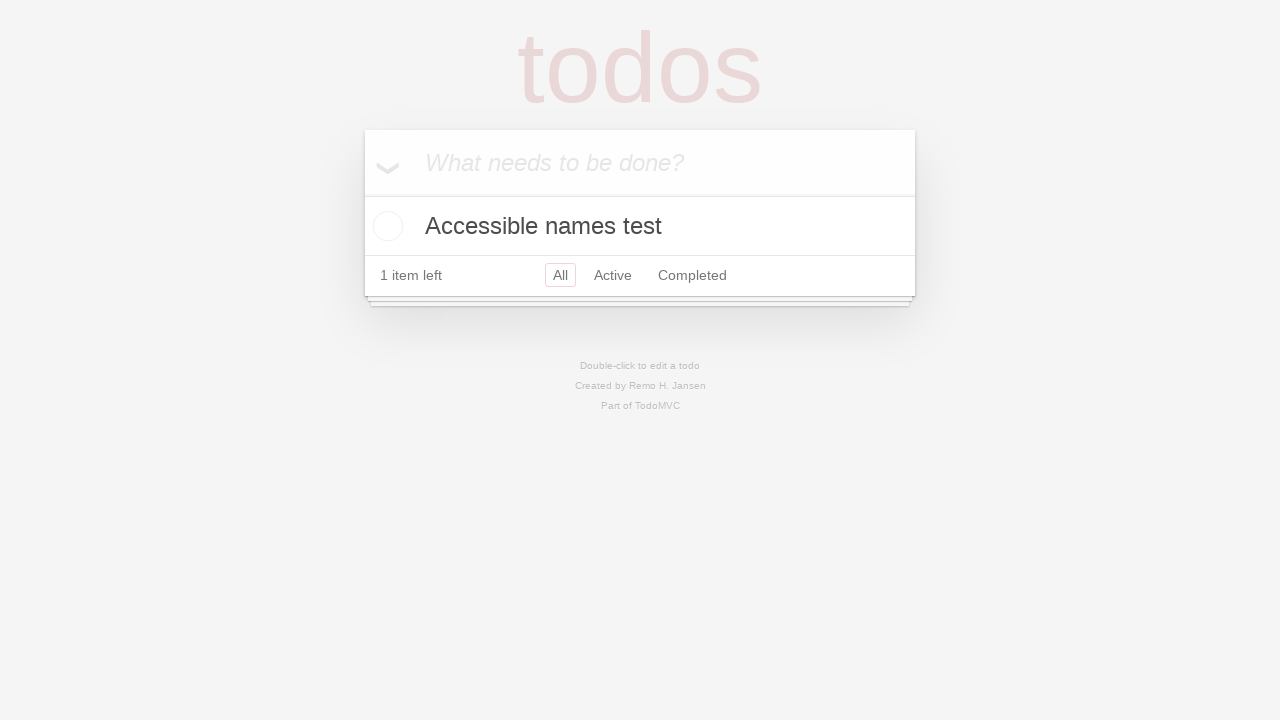

Verified accessible name for 'Completed' filter link
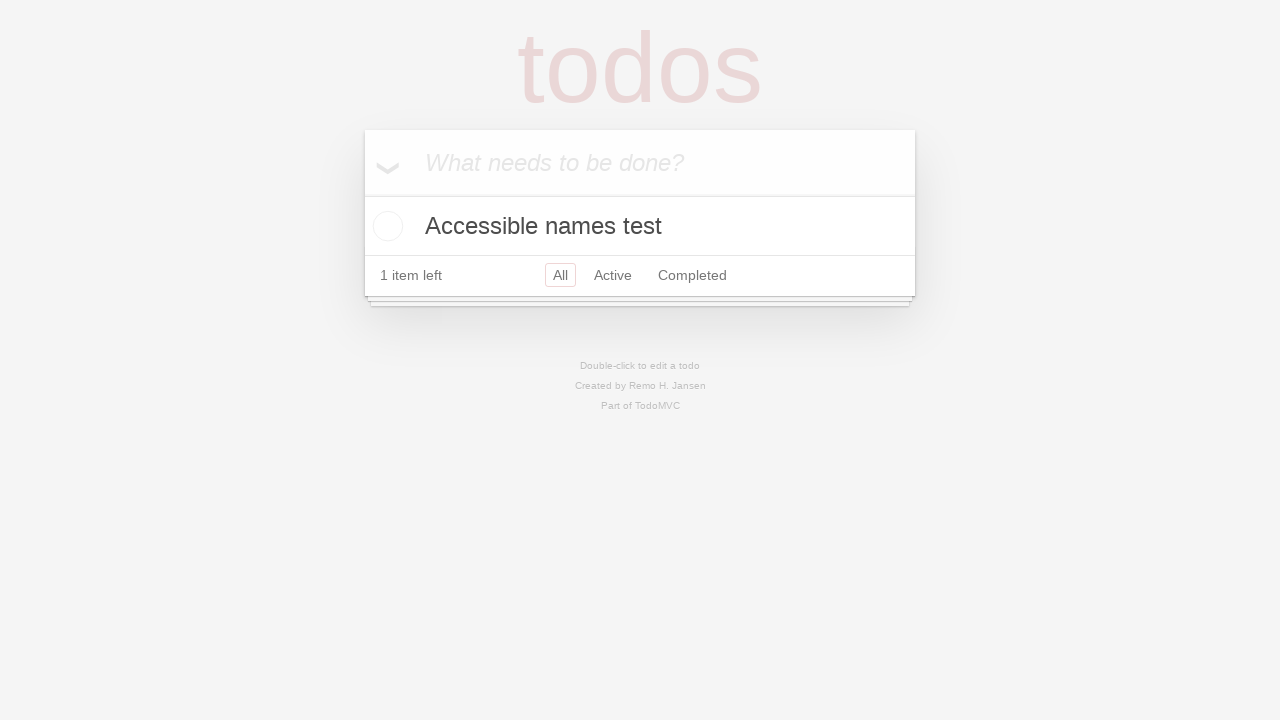

Located the first task checkbox
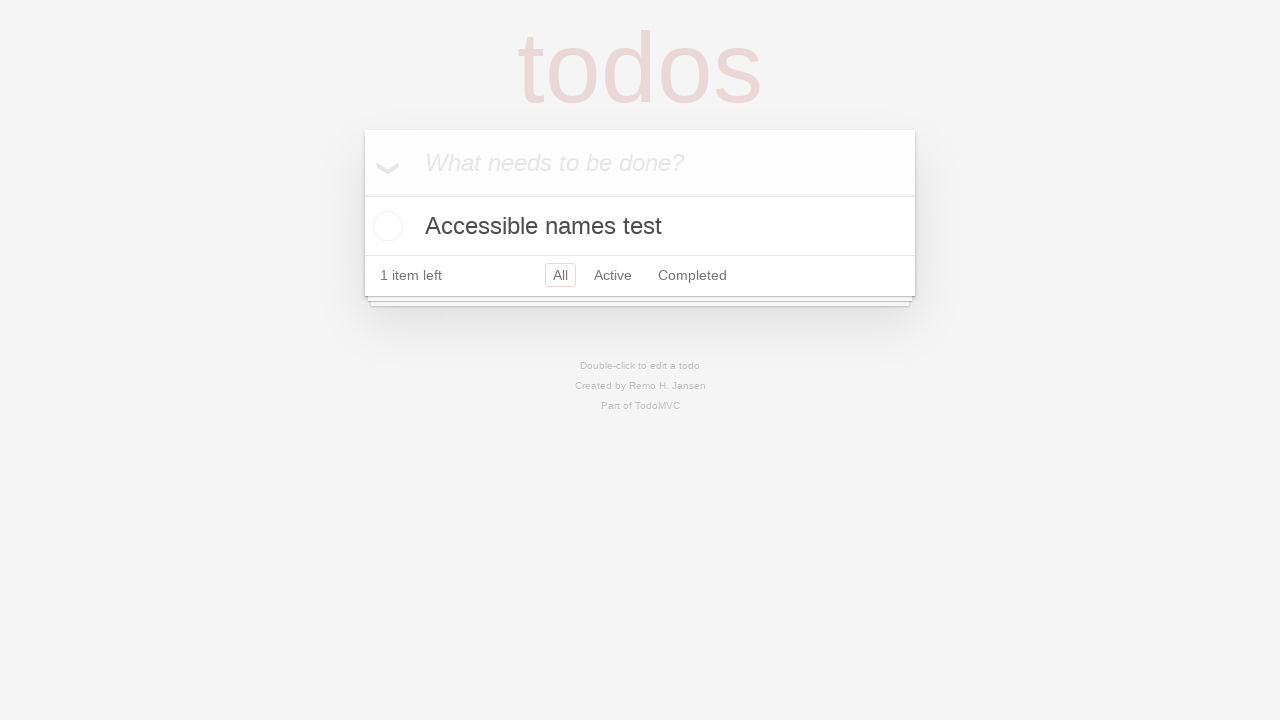

Clicked the task checkbox to mark it as complete at (385, 226) on .todo-list input[type="checkbox"] >> nth=0
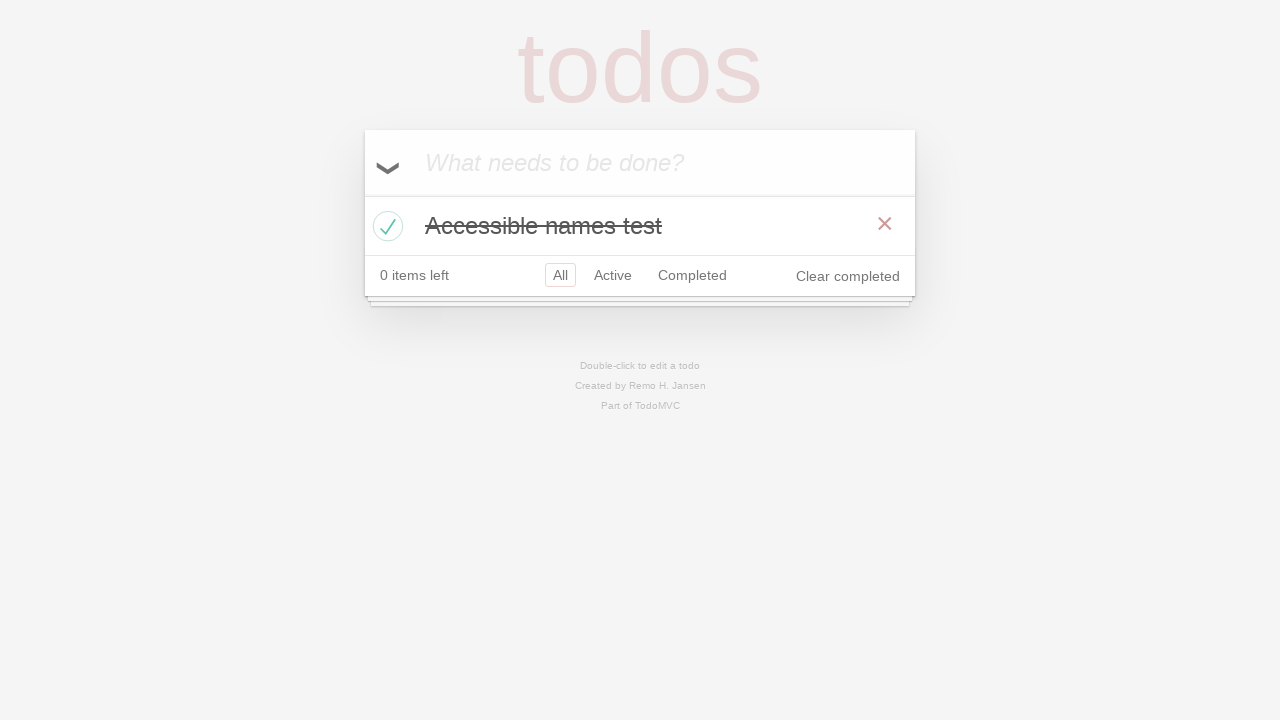

Verified accessible name for 'Clear completed' button
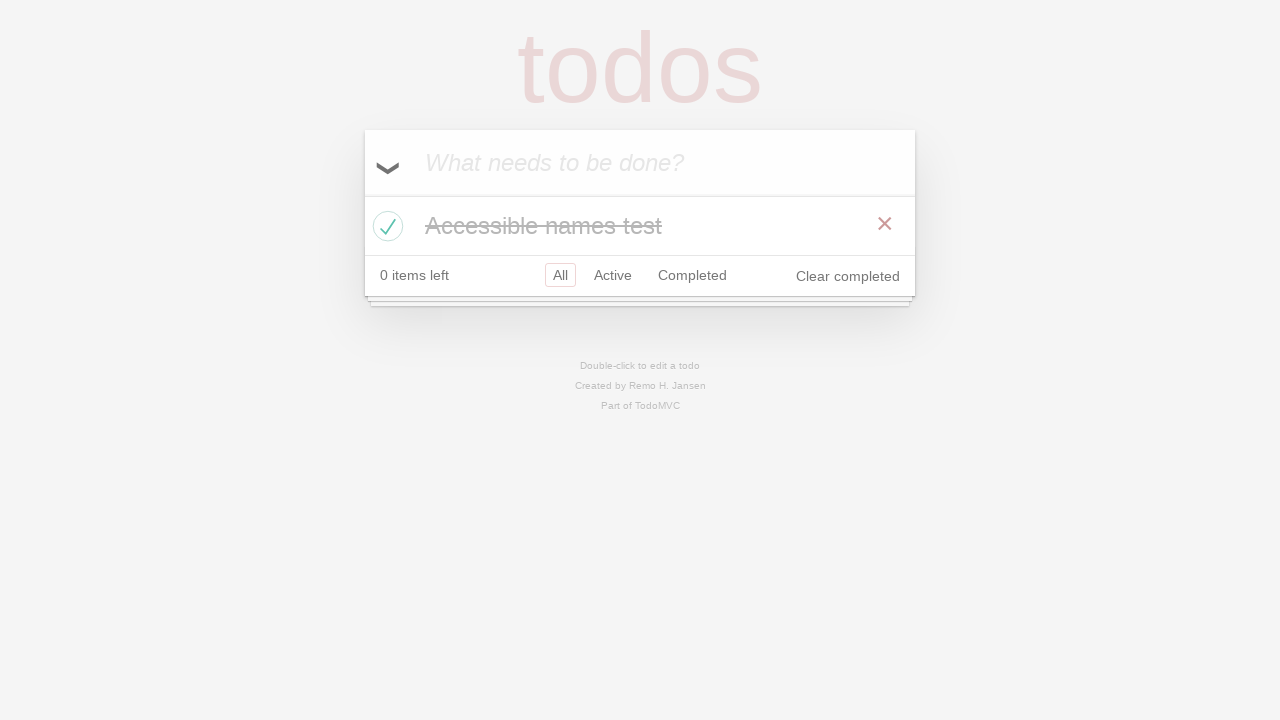

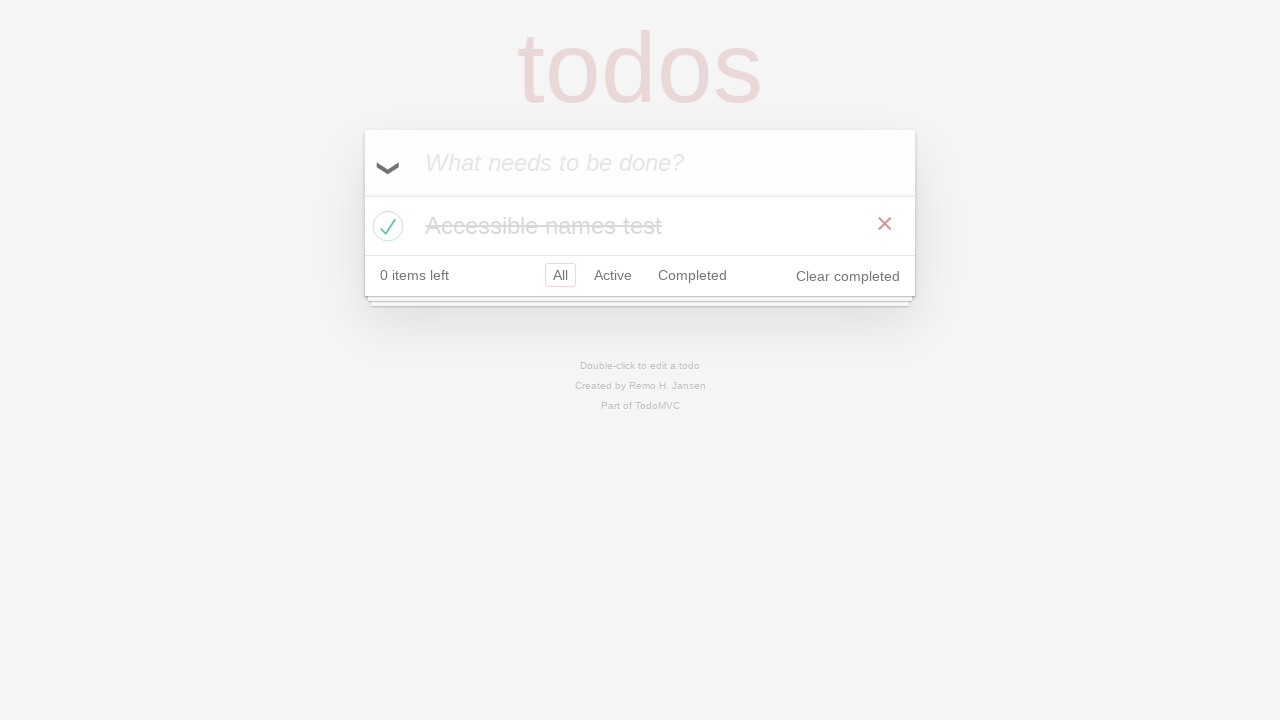